Tests the calculator's behavior when the first input is left empty, selecting addition operator and entering only the second number

Starting URL: https://safatelli.github.io/tp-test-logiciel/assets/calc.html

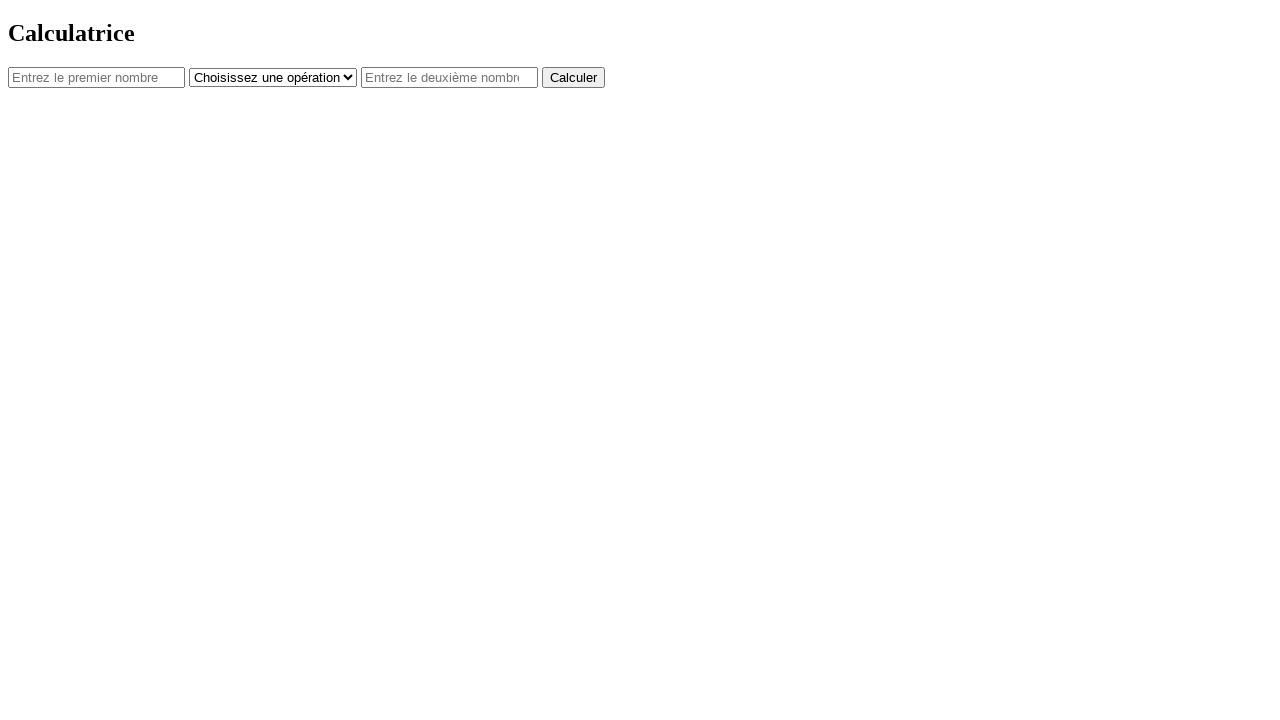

Clicked operator dropdown at (273, 77) on #operator
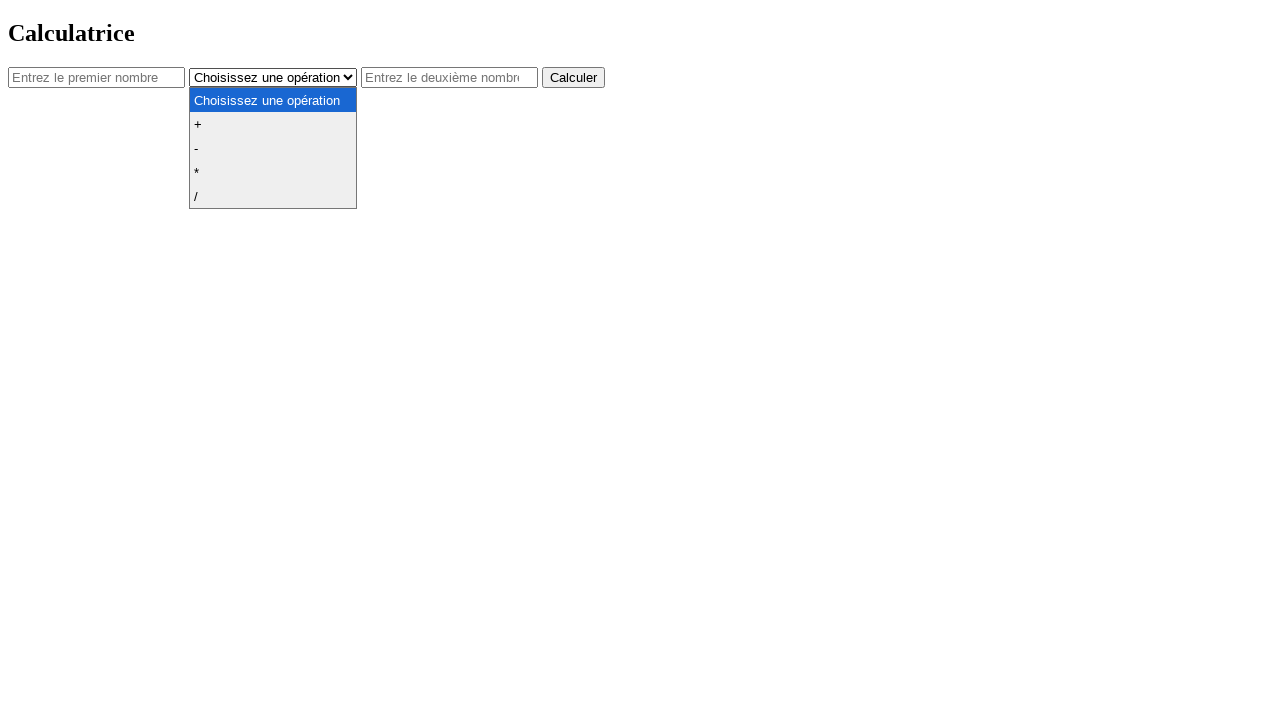

Selected addition operator from dropdown on #operator
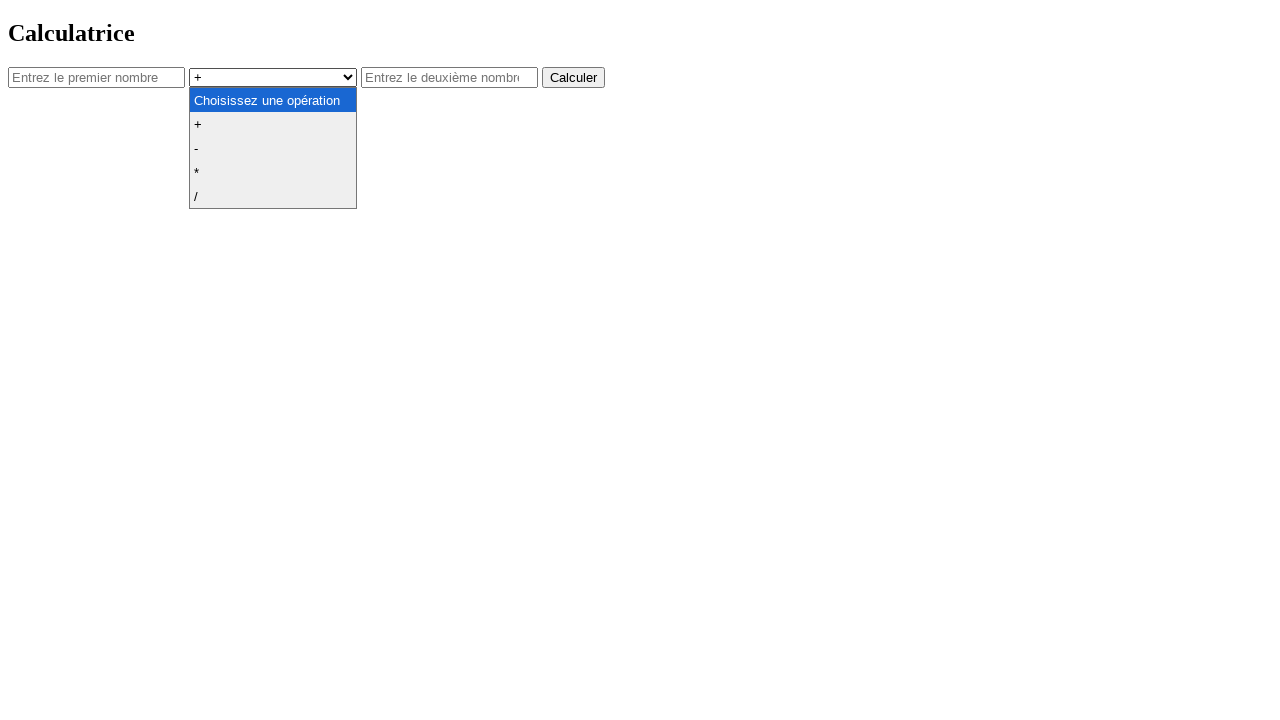

Clicked second number input field at (450, 77) on #num2
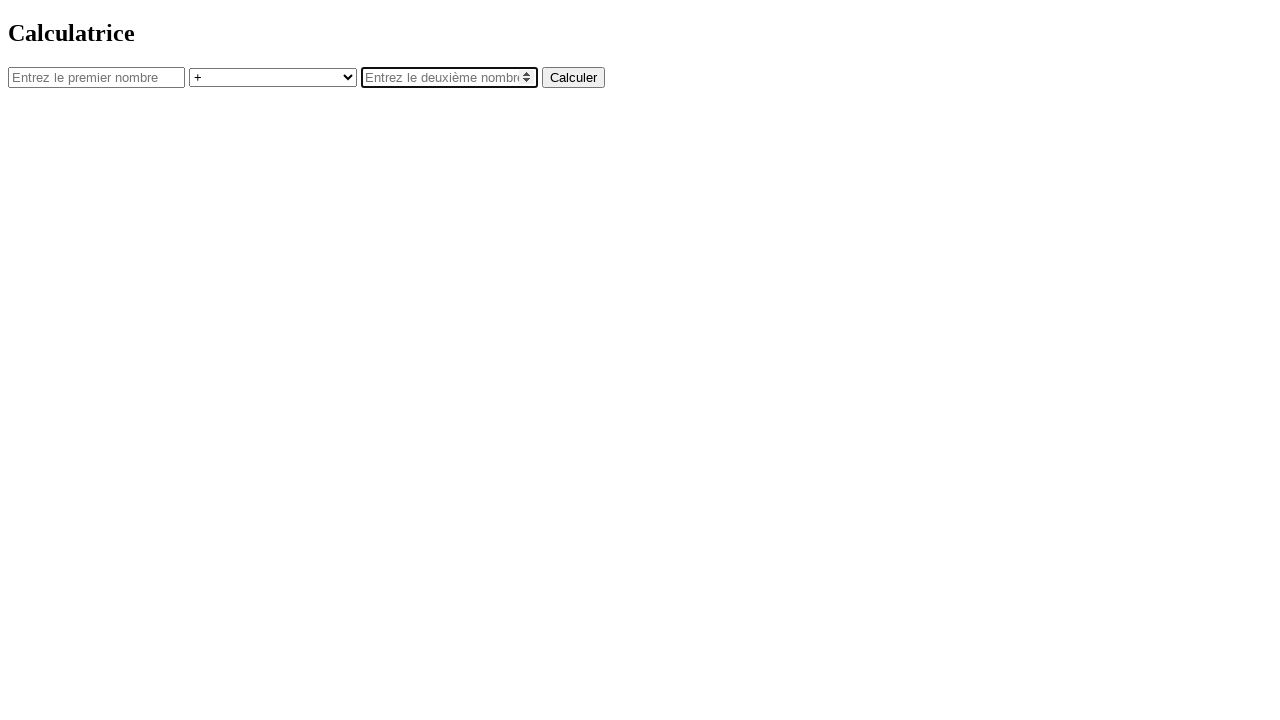

Entered '2' in second number input field on #num2
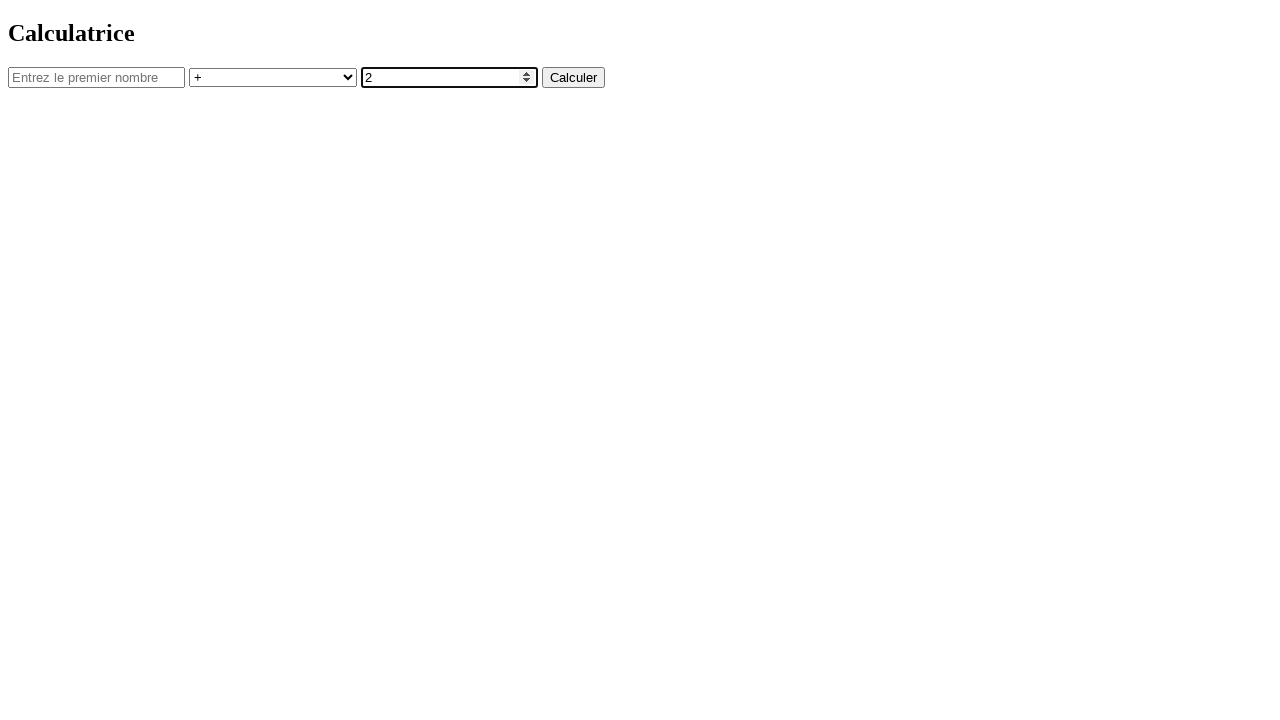

Clicked calculate button at (574, 77) on button
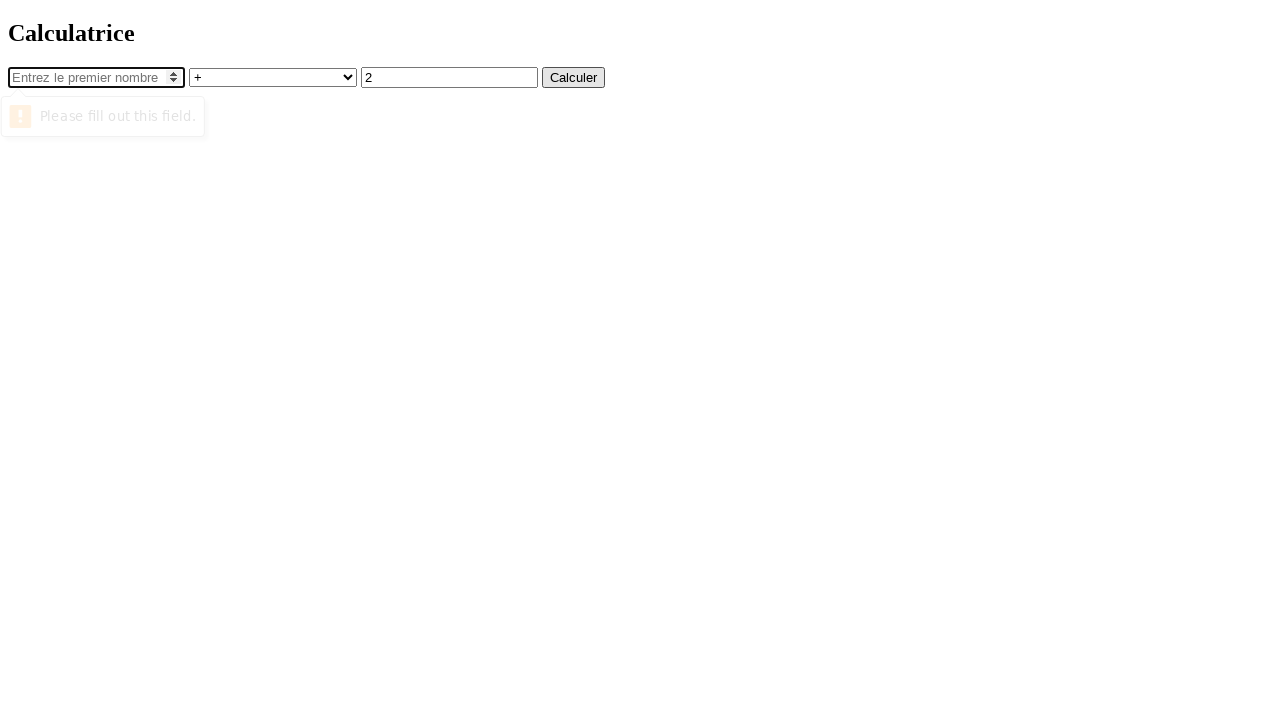

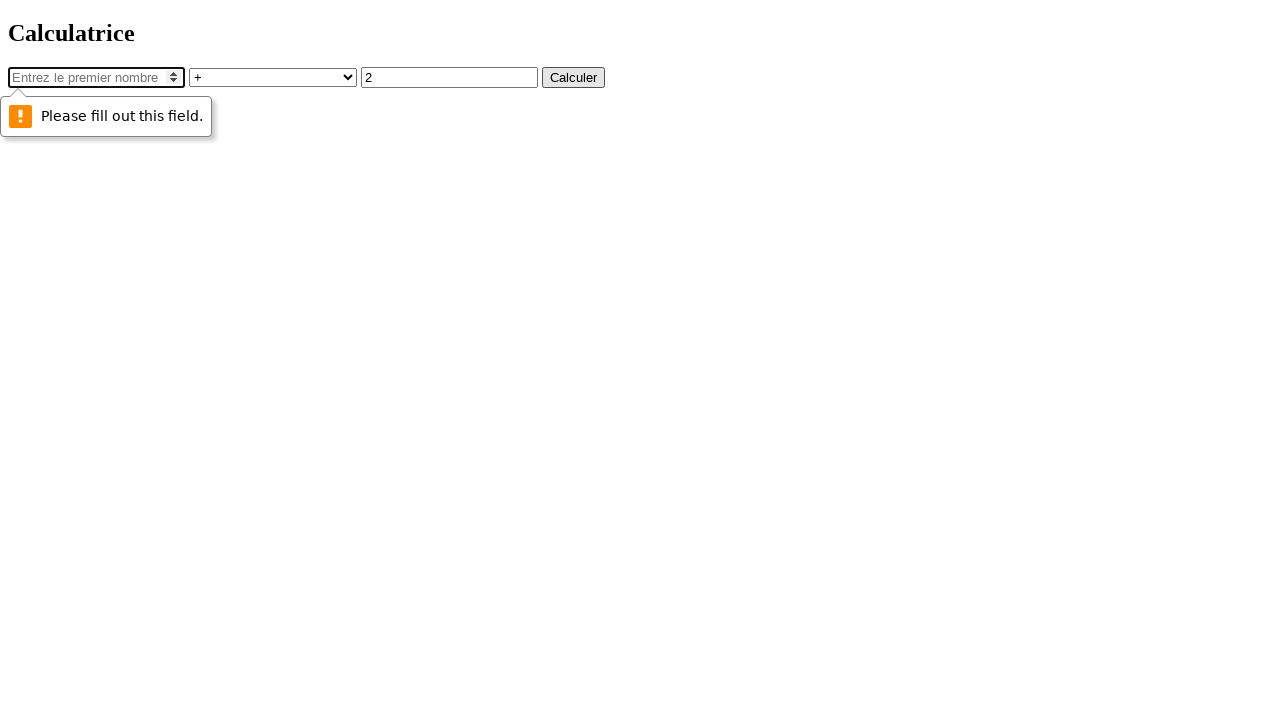